Tests pagination by navigating from the first page of the store to the second page using the pagination link

Starting URL: https://atid.store/store

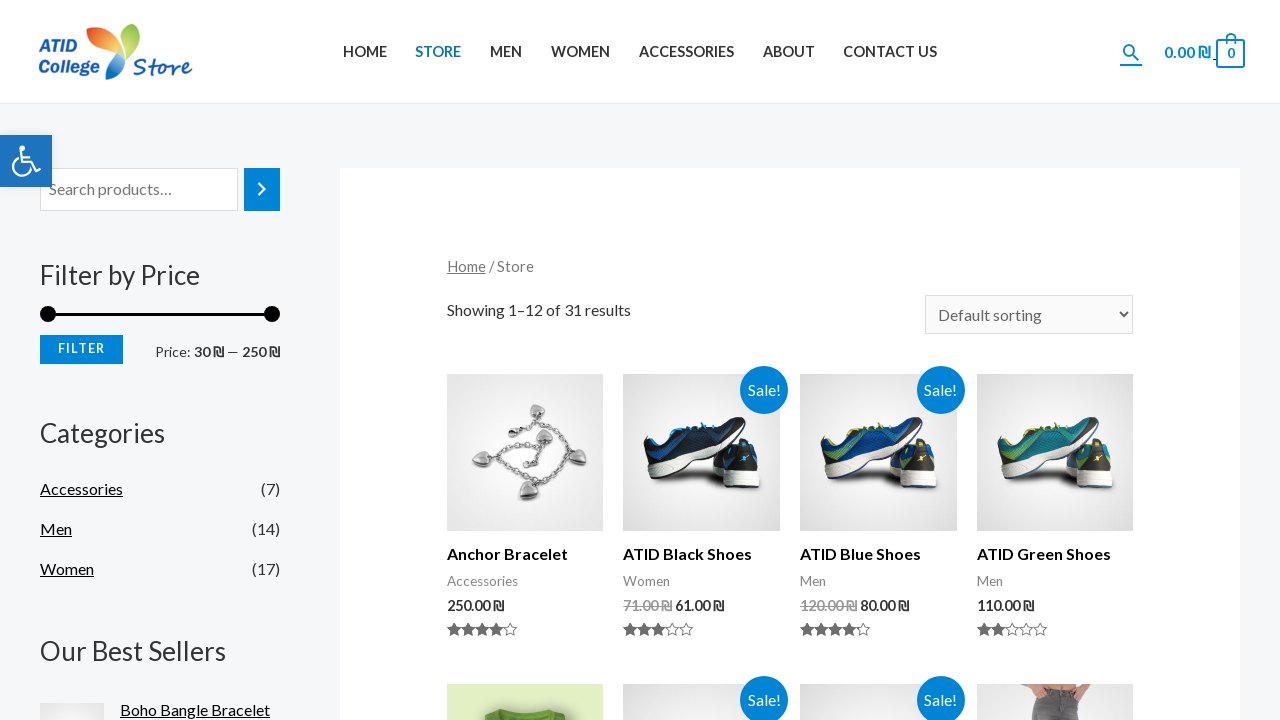

Clicked pagination link to navigate to page 2 at (516, 361) on xpath=//*[@id='main']/div/nav[2]/ul/li[2]/a
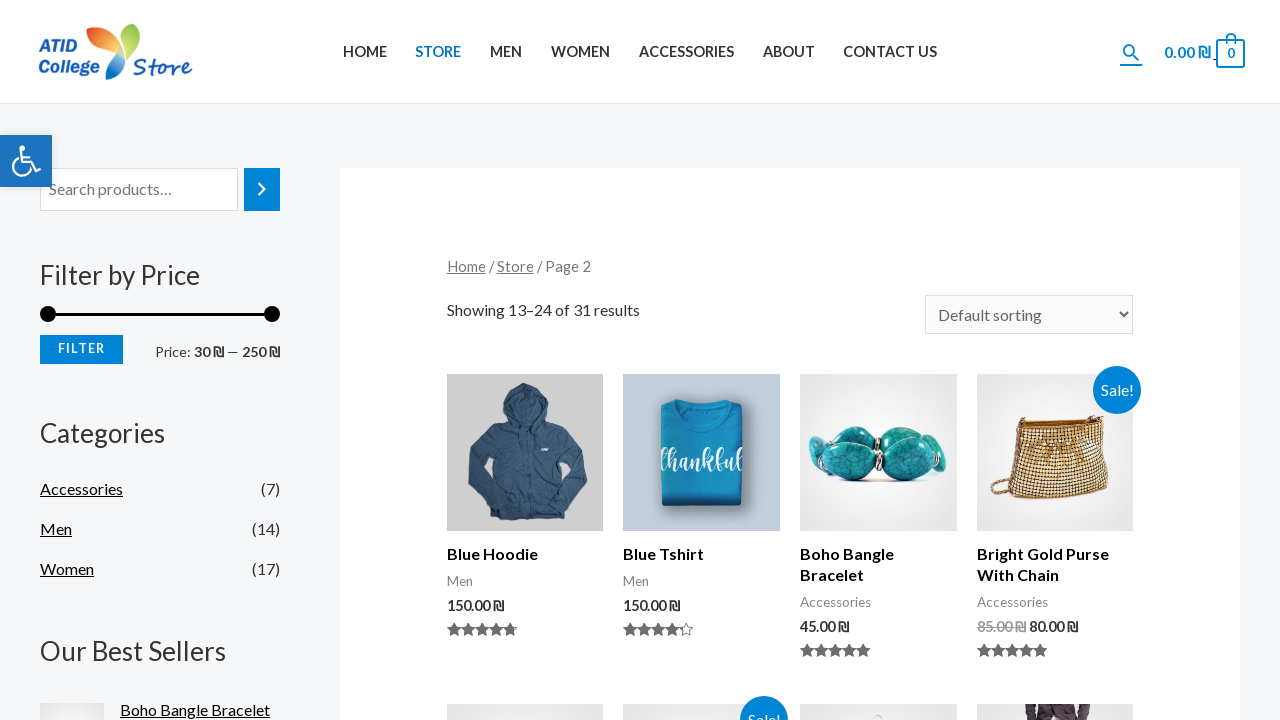

Verified navigation to page 2 of the store completed
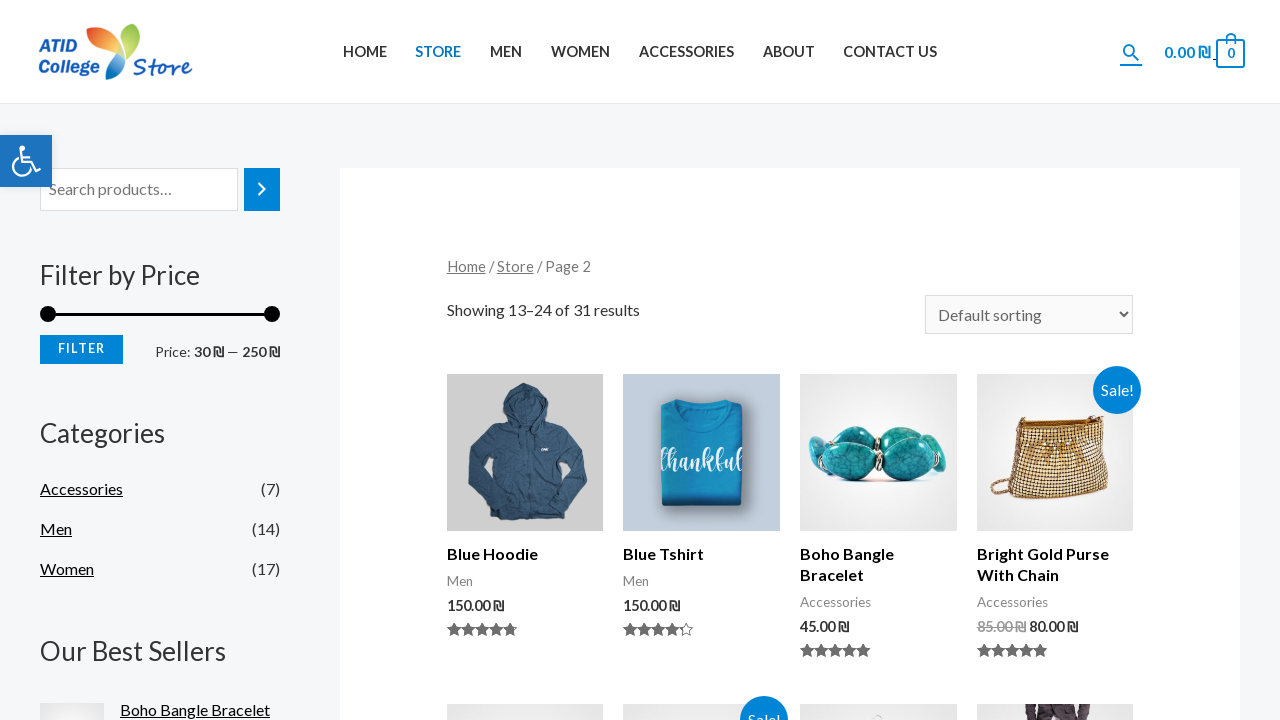

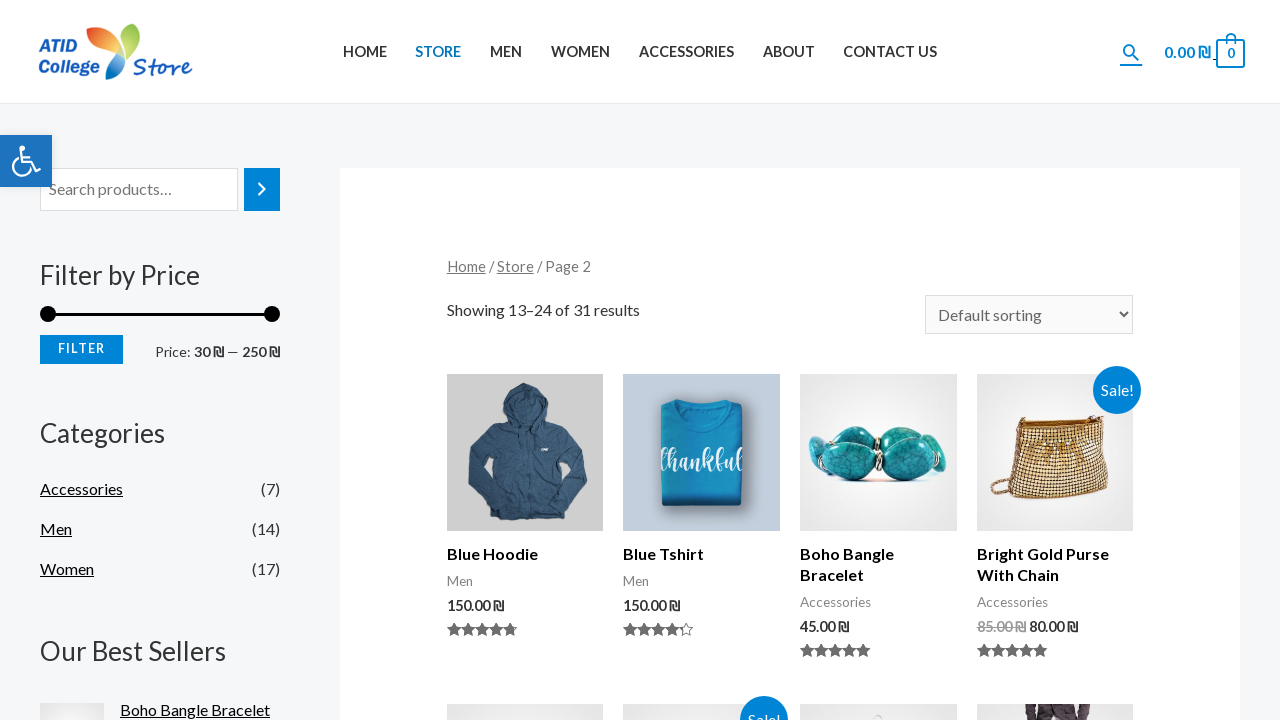